Tests right-click (context click) functionality on an element

Starting URL: https://selenium.dev/selenium/web/mouse_interaction.html

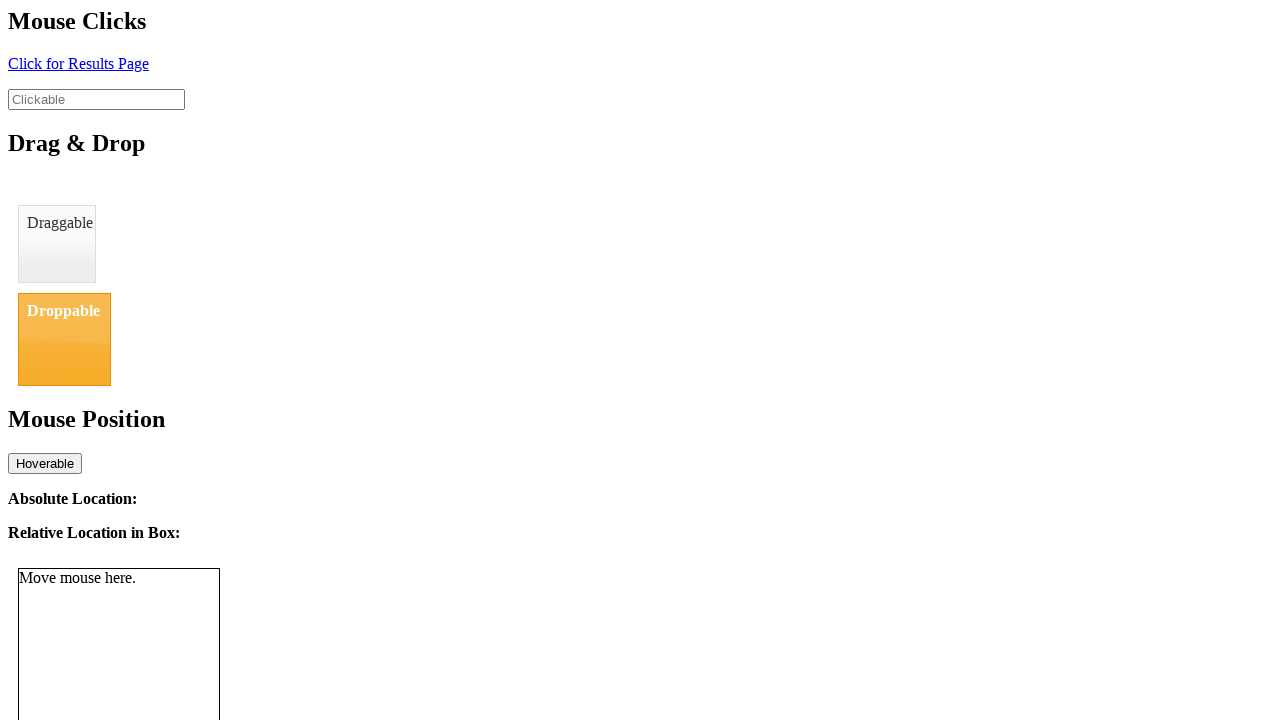

Right-clicked on the clickable element at (96, 99) on #clickable
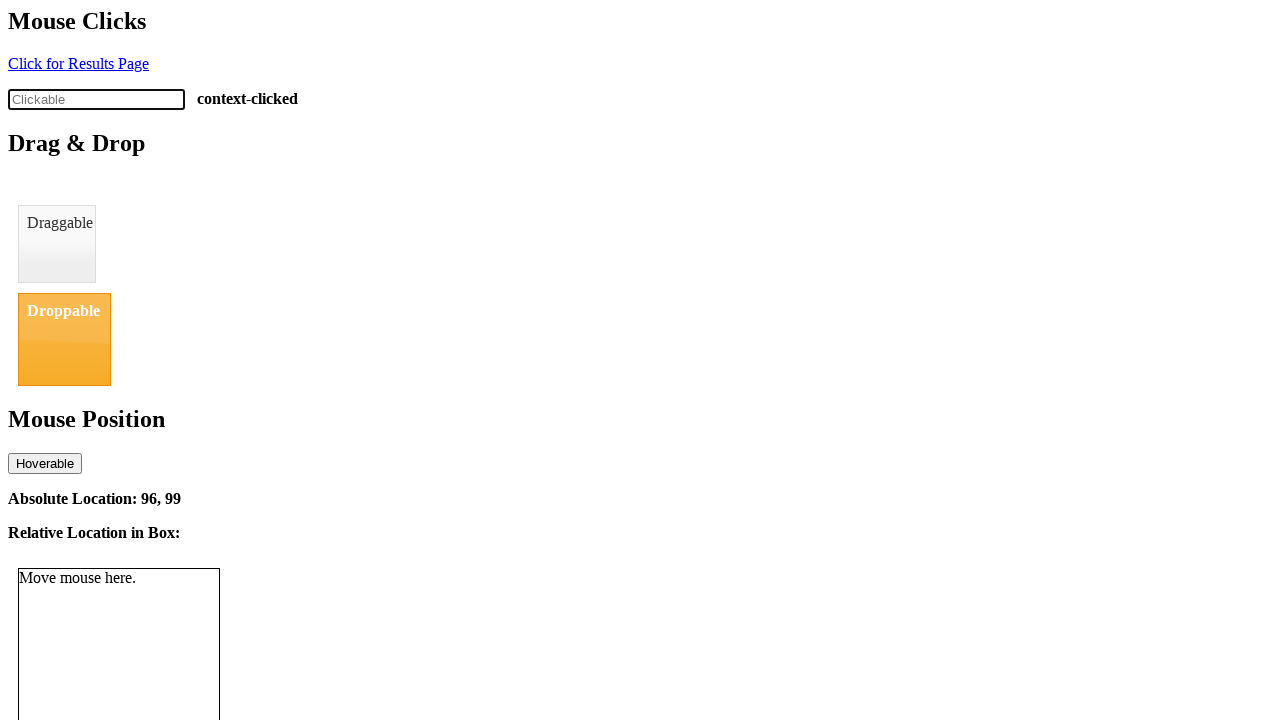

Verified that click status shows 'context-clicked'
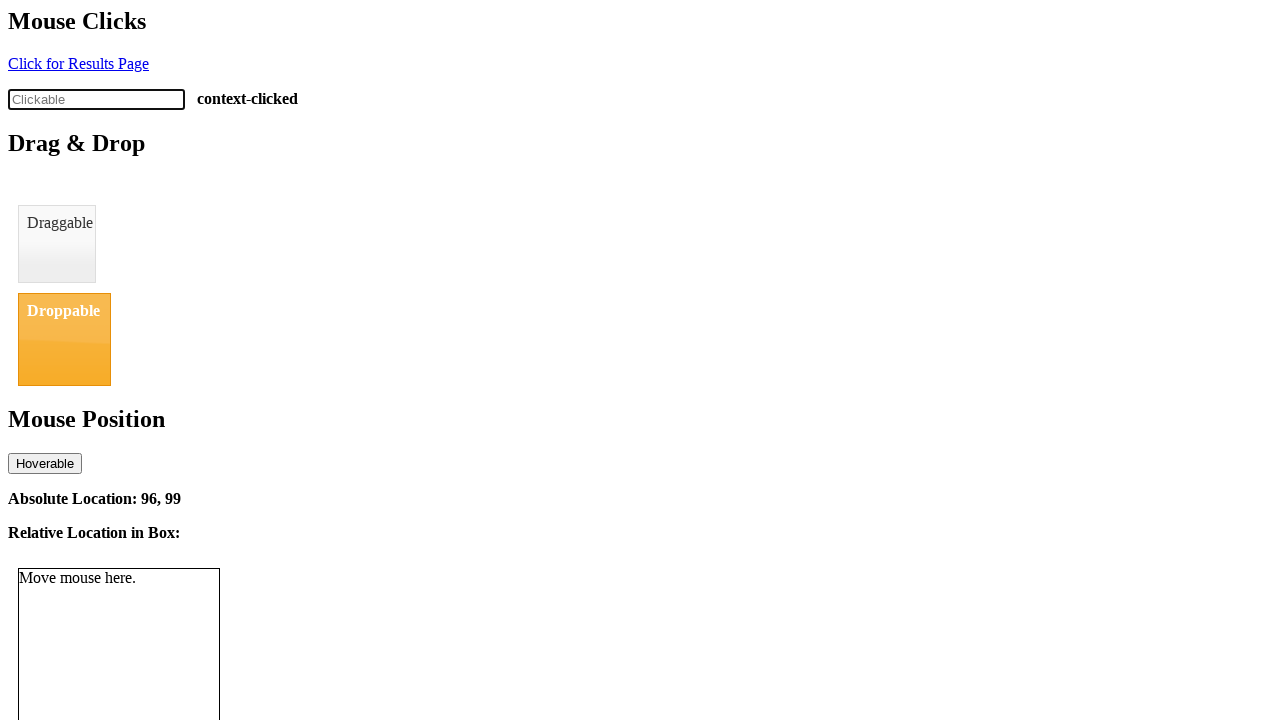

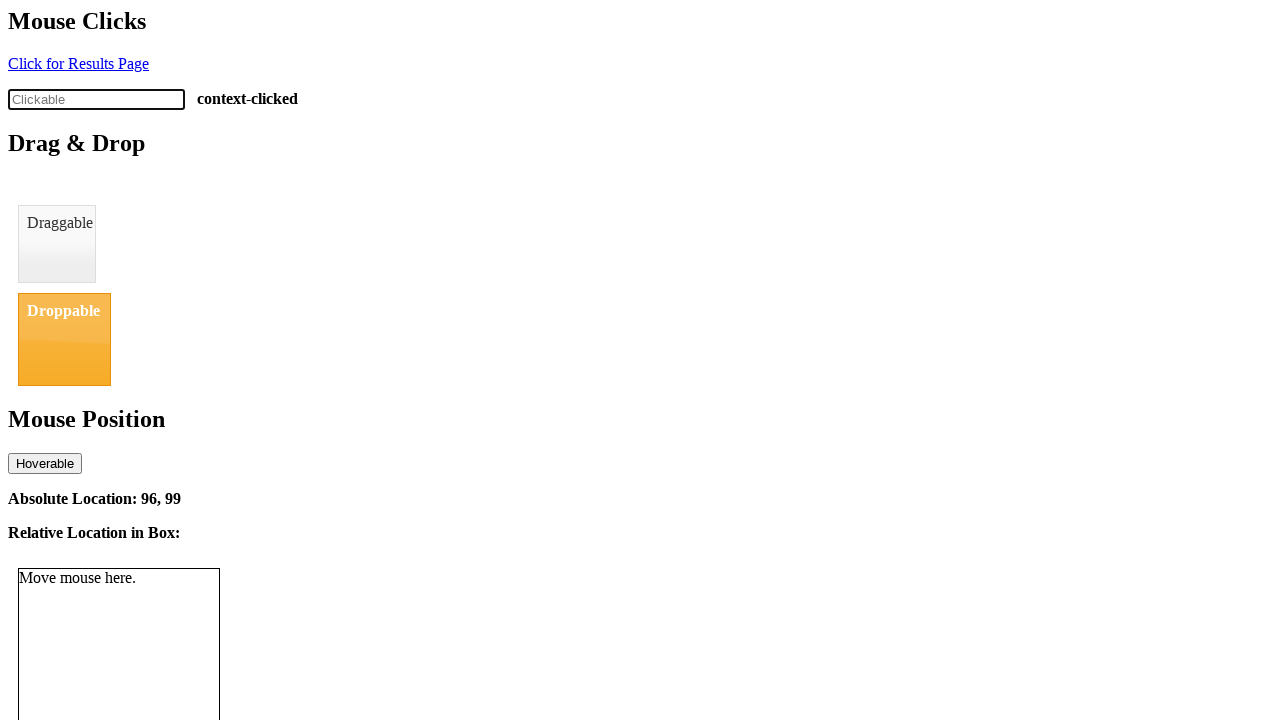